Tests the search functionality on python.org by entering "pycon" in the search box and submitting the search form

Starting URL: http://www.python.org

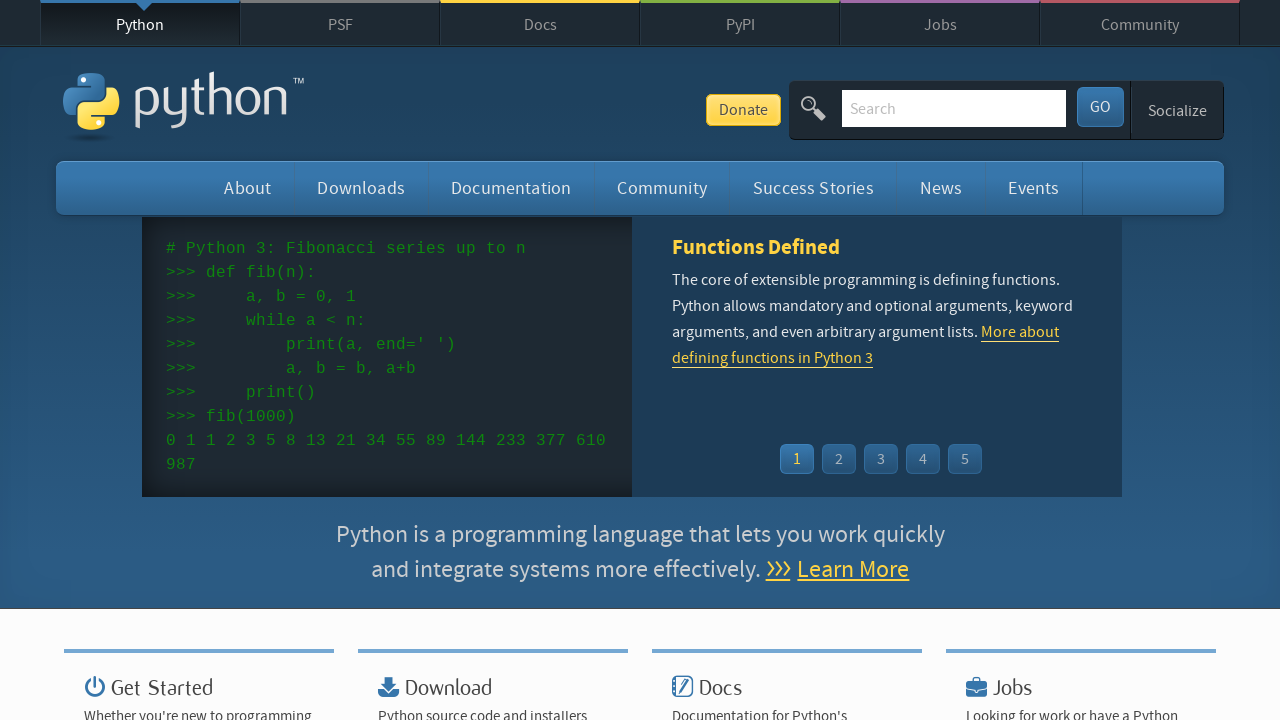

Verified page title contains 'Python'
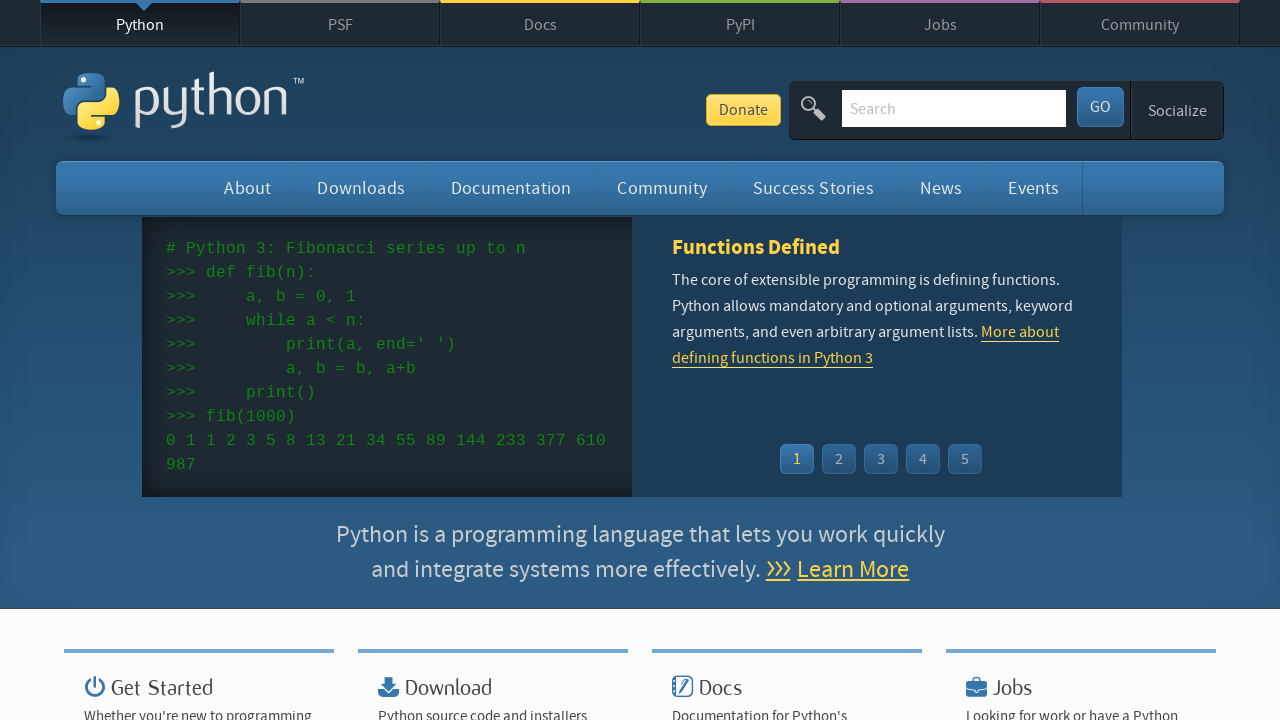

Filled search box with 'pycon' on input[name='q']
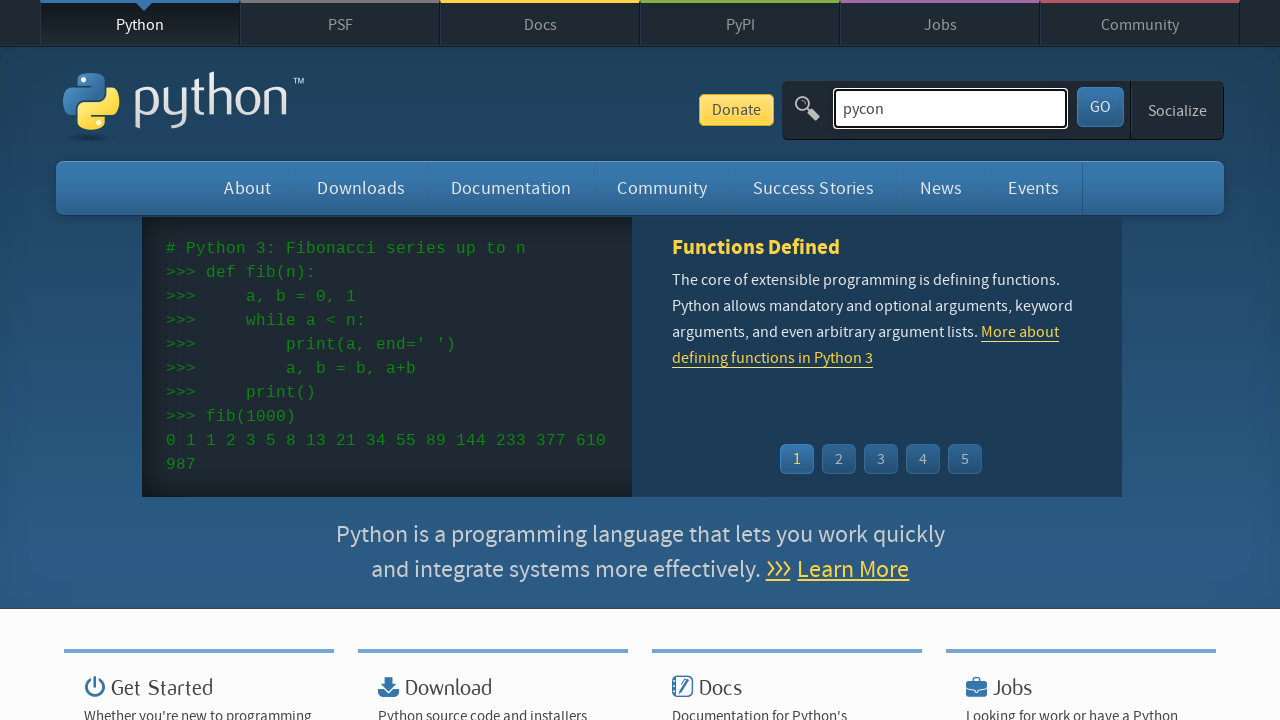

Pressed Enter to submit search form on input[name='q']
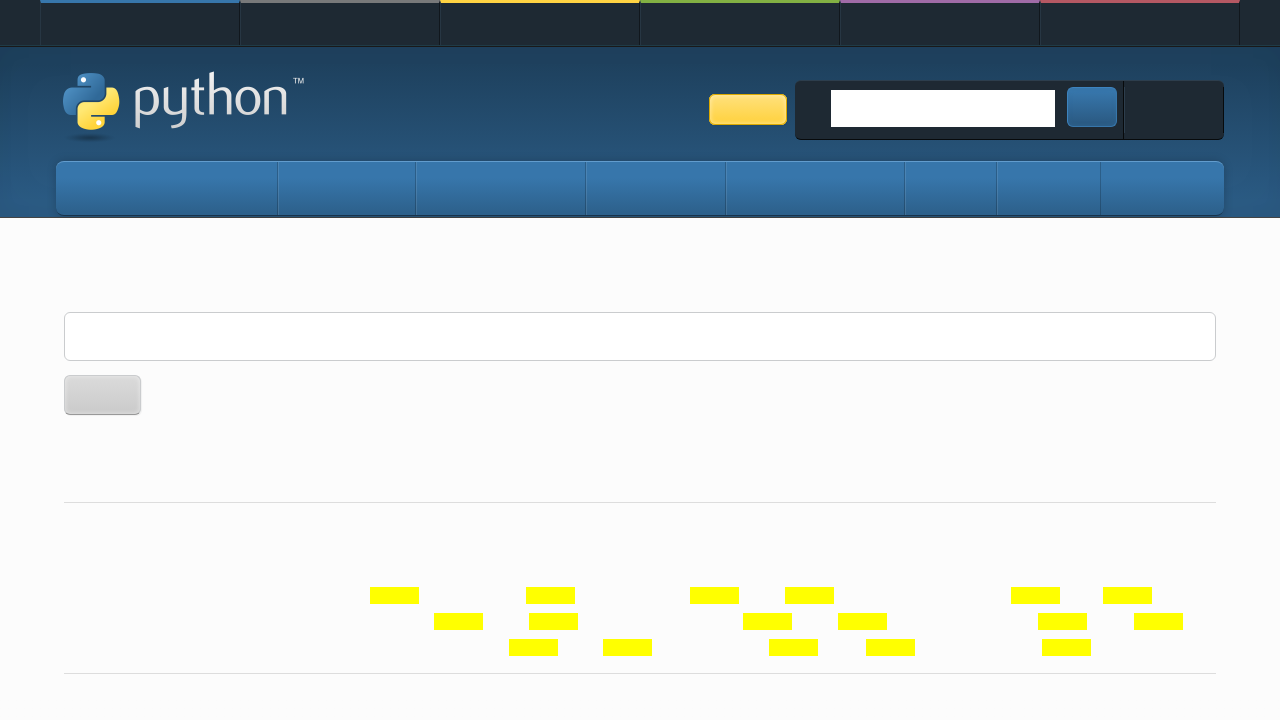

Waited for page to load (domcontentloaded)
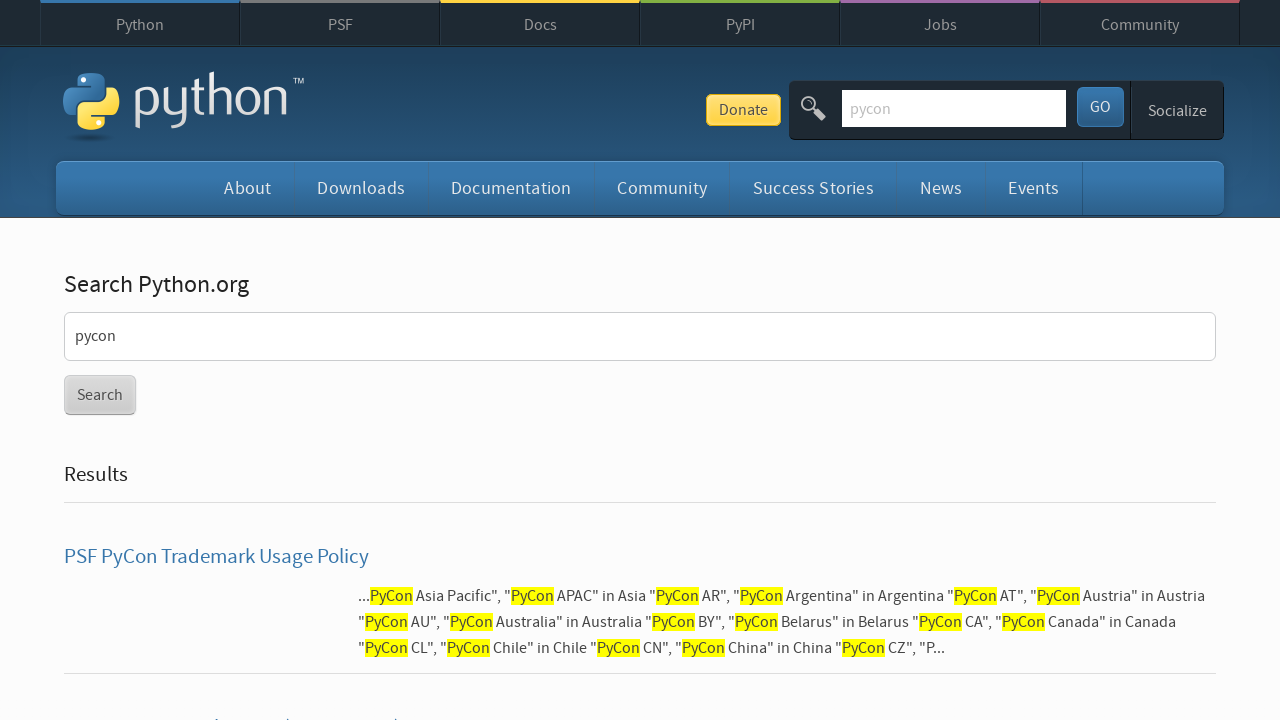

Verified search results are not empty (no 'No results found' message)
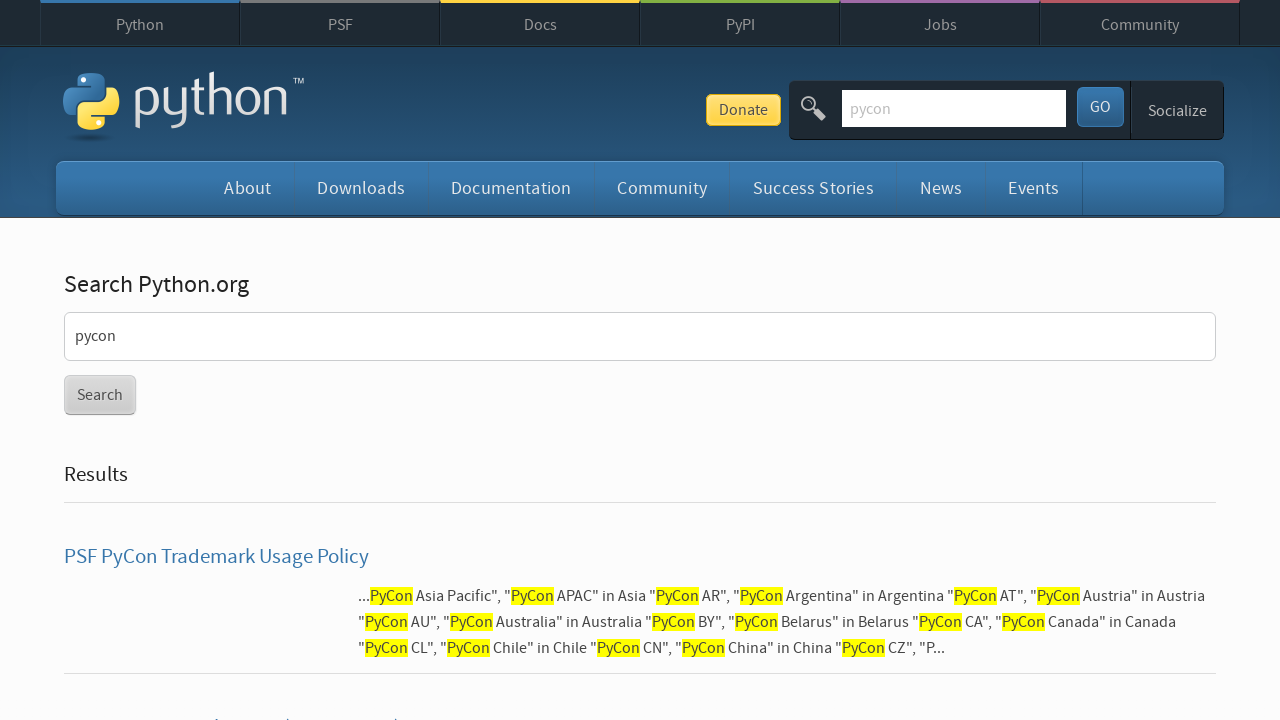

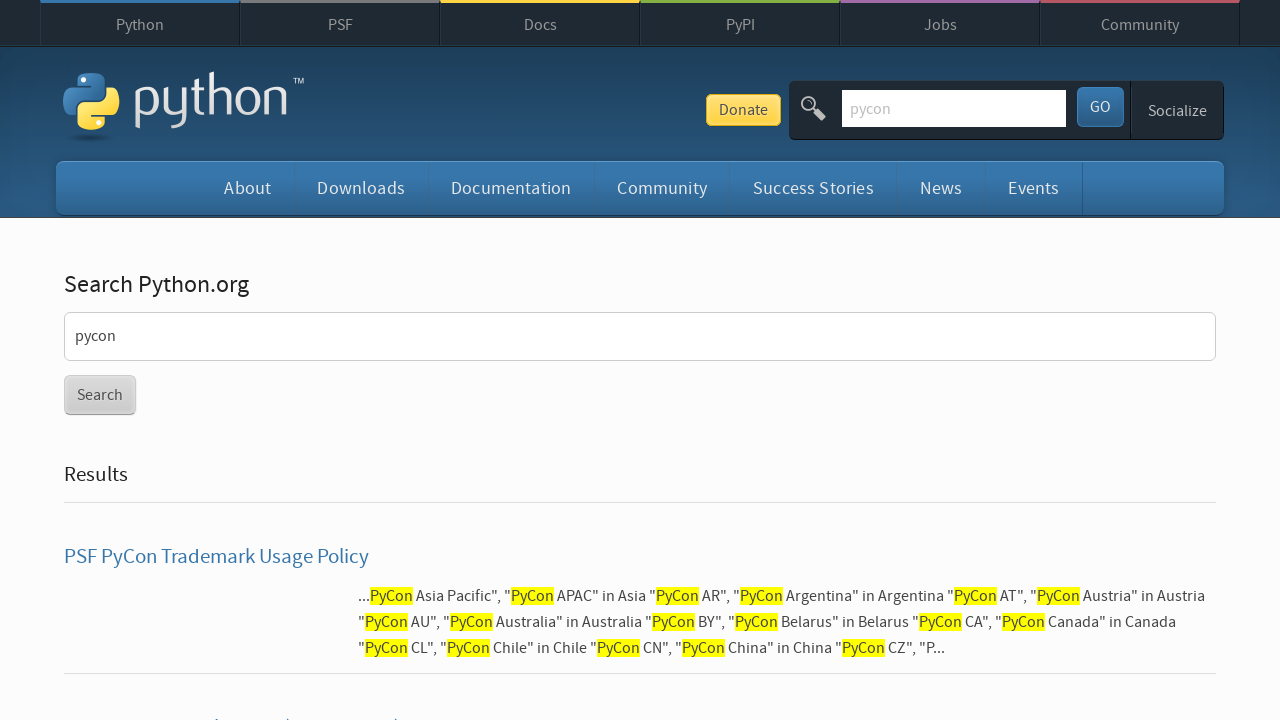